Tests the date picker widget by clicking on the date input and selecting a date.

Starting URL: https://demoqa.com

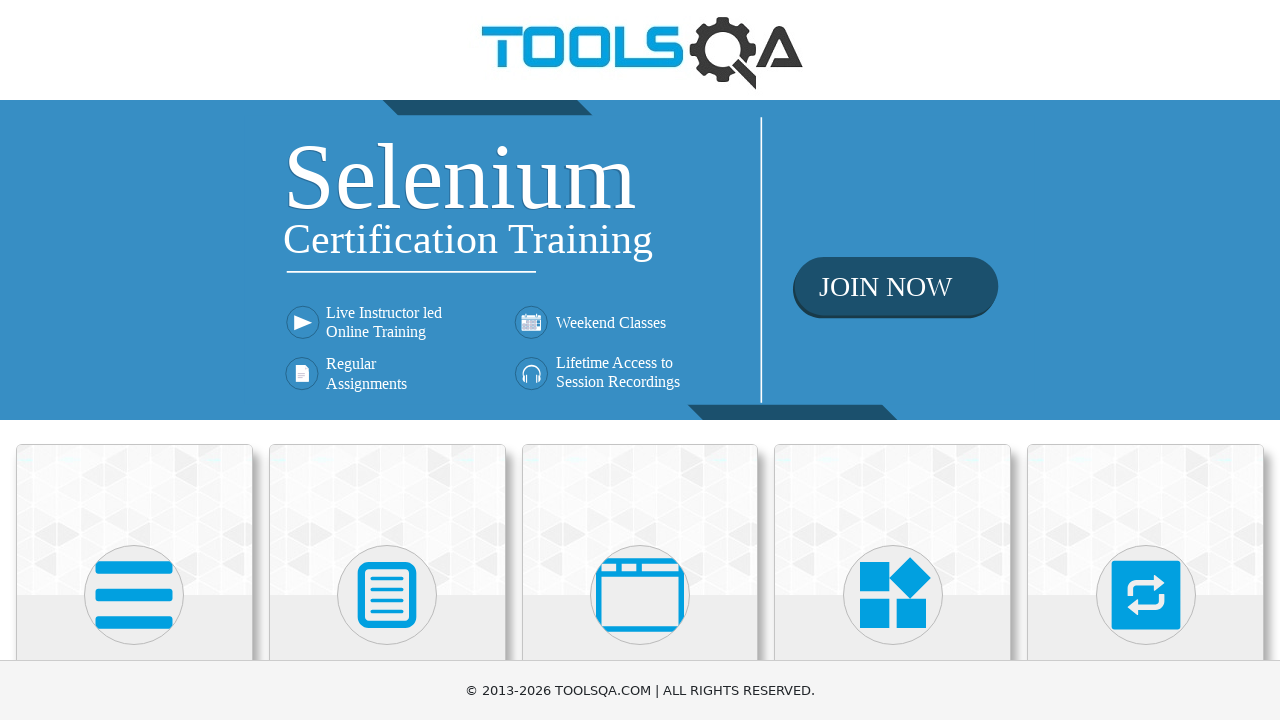

Clicked on Widgets category at (893, 360) on text=Widgets
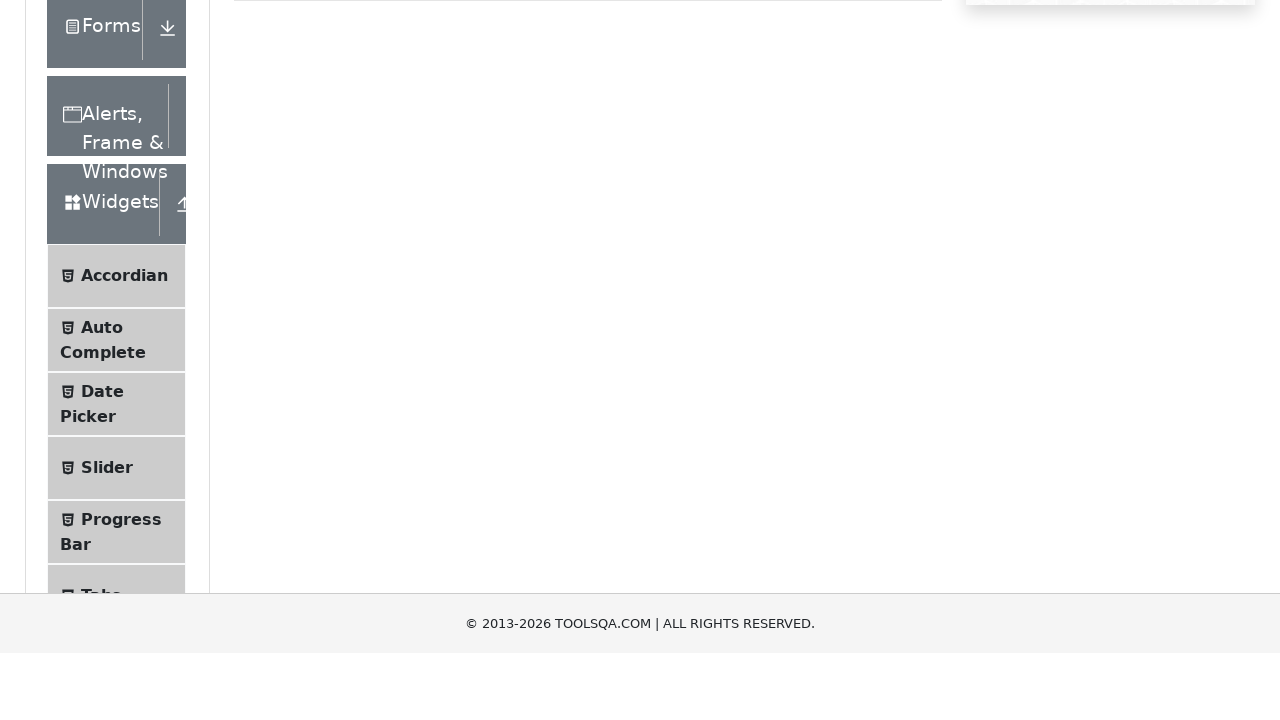

Waited for Widgets page to load
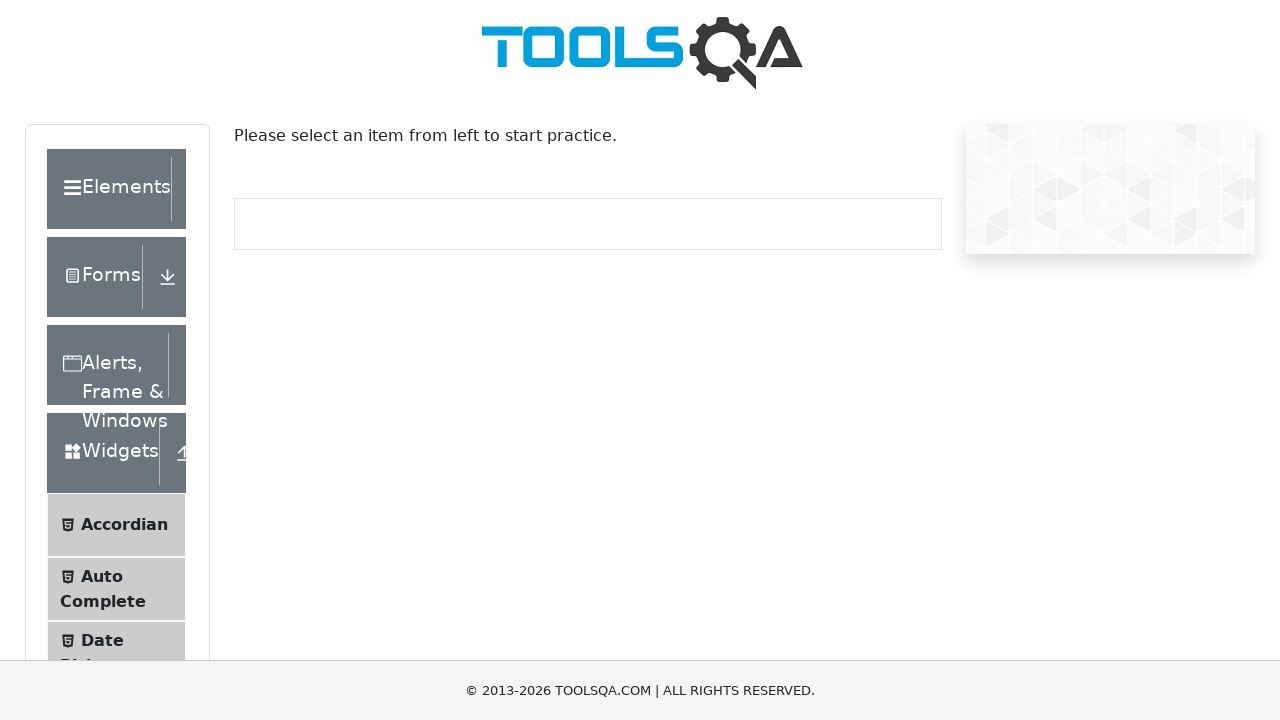

Clicked on Date Picker option at (102, 640) on span:text("Date Picker")
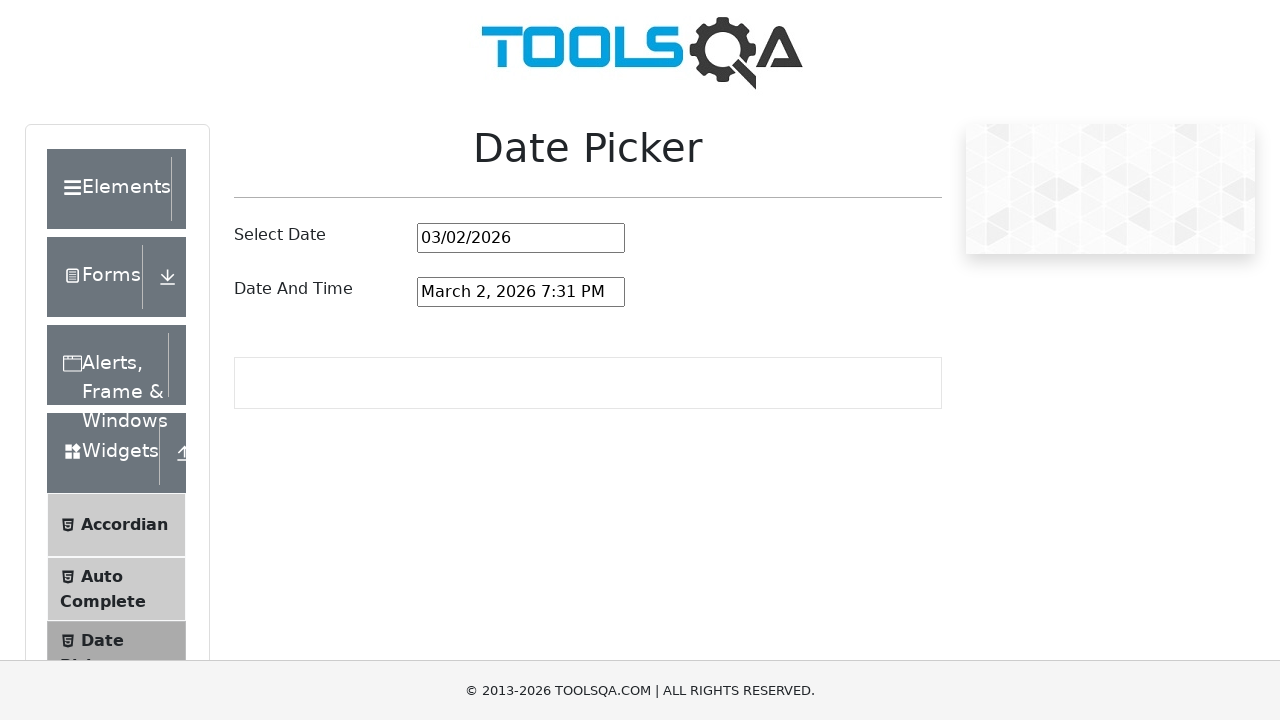

Waited for Date Picker page to load
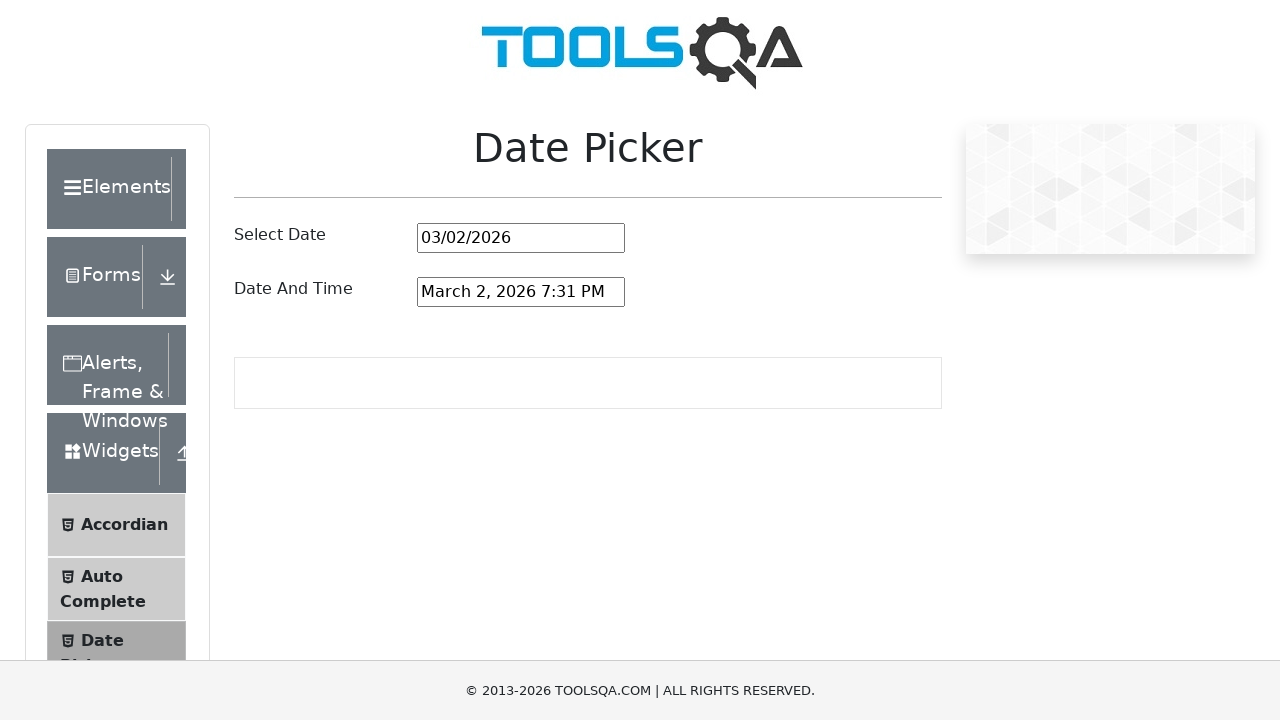

Clicked on date picker input to open calendar at (521, 238) on #datePickerMonthYearInput
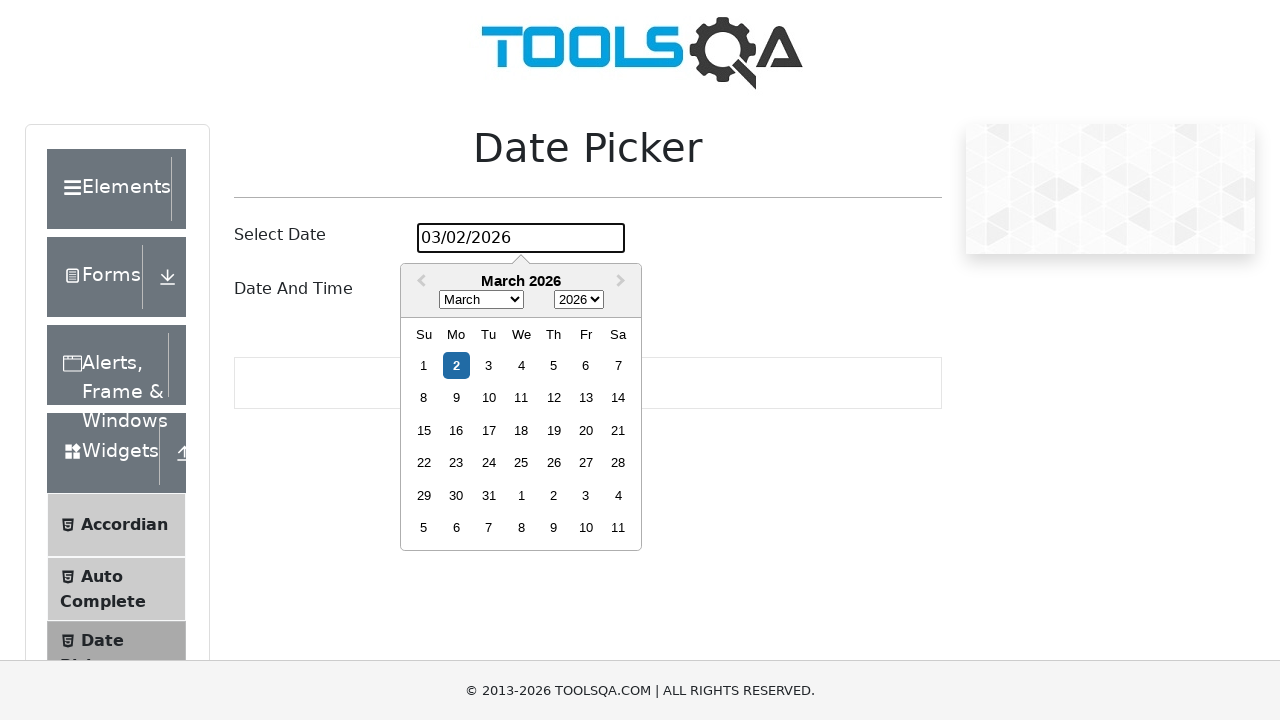

Selected a date from the date picker at (456, 365) on .react-datepicker__day--selected
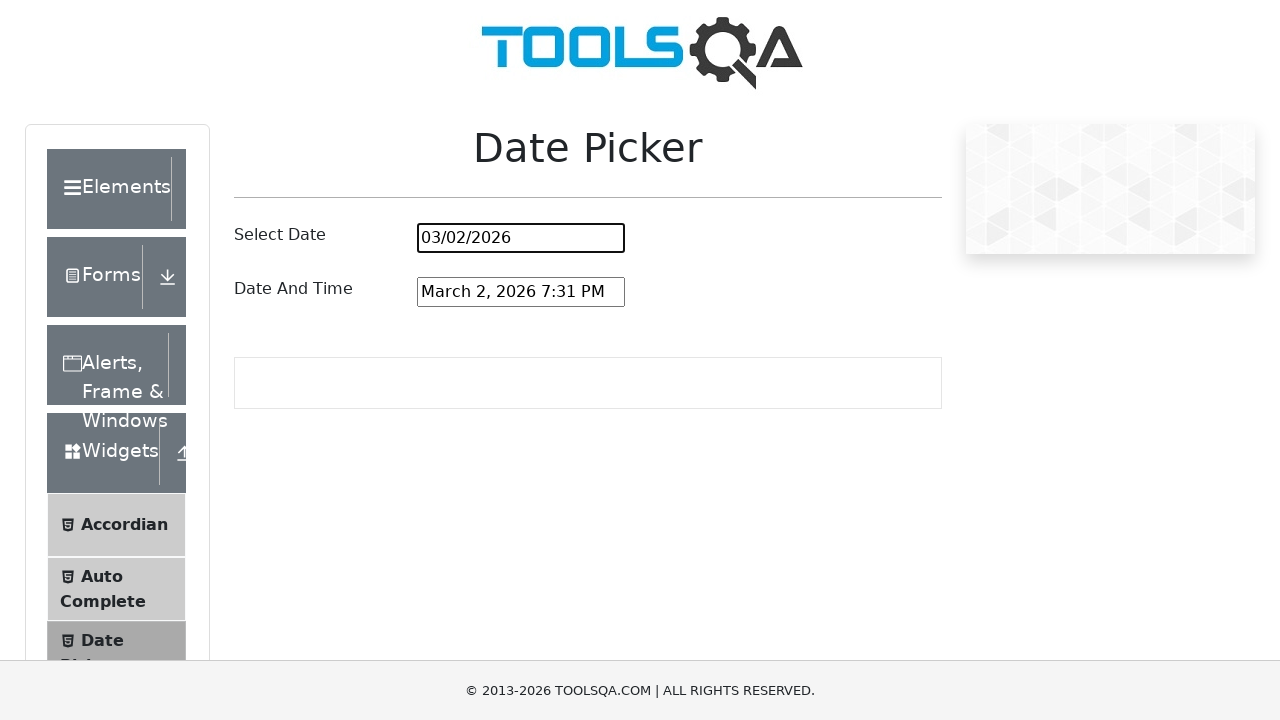

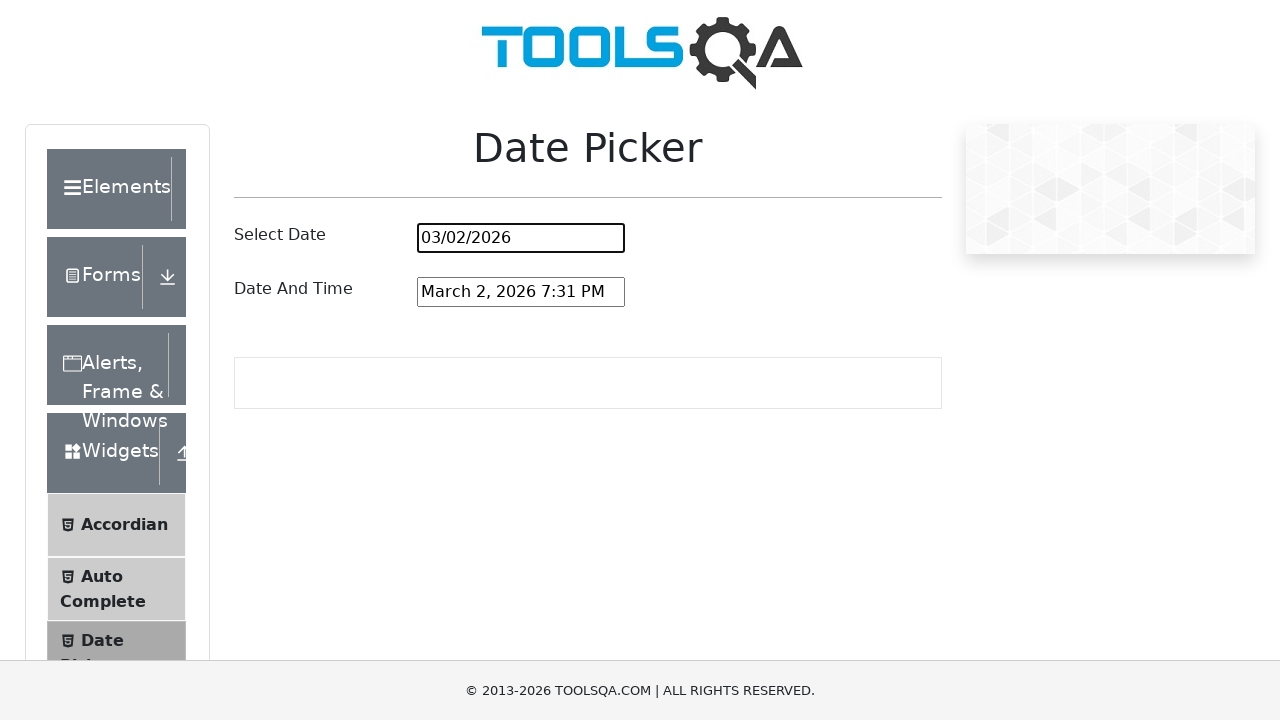